Tests various alert popup interactions including simple alerts, timed alerts, confirmation dialogs, and prompt inputs

Starting URL: https://demoqa.com/alerts

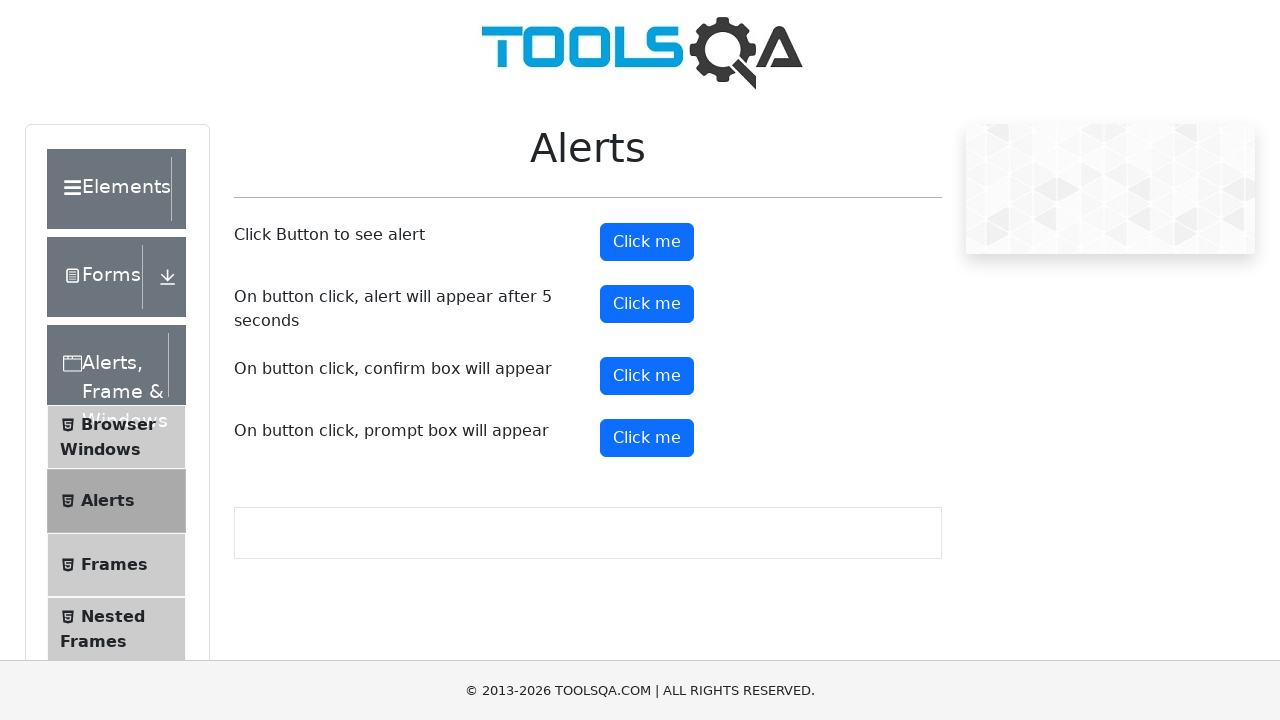

Clicked button to trigger simple alert at (647, 242) on xpath=//button[@id='alertButton']
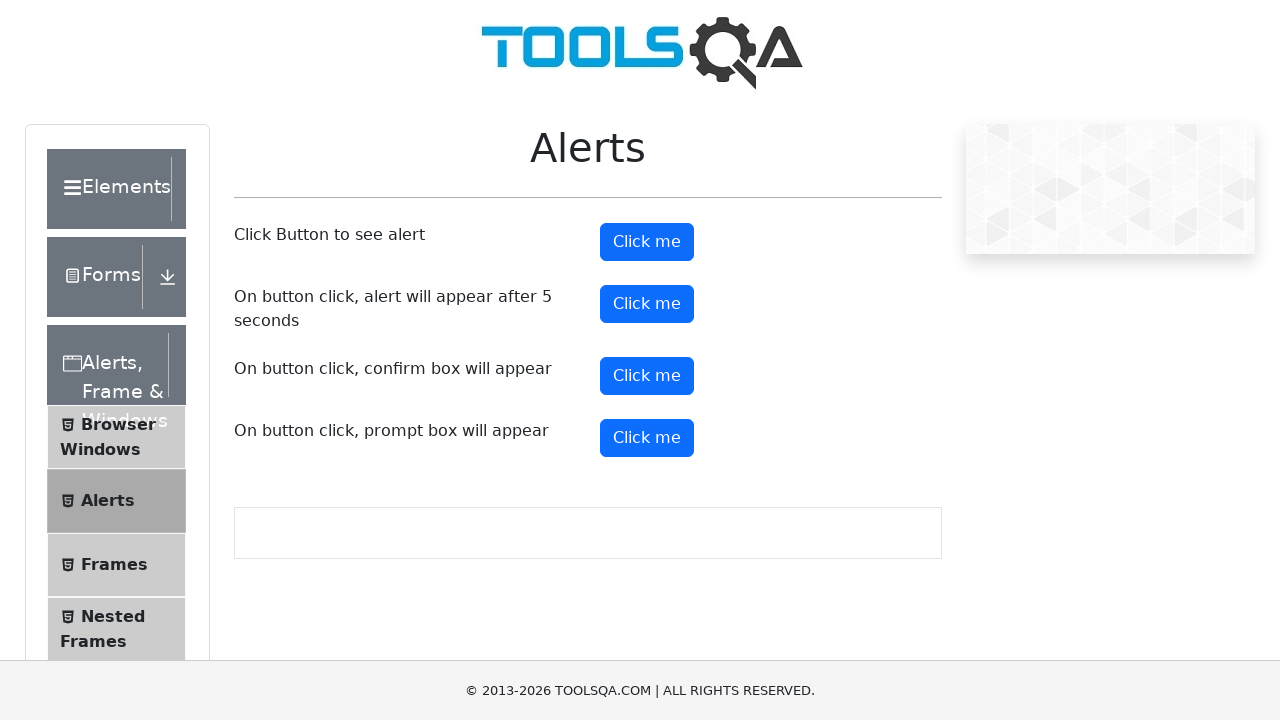

Set up dialog handler to accept simple alert
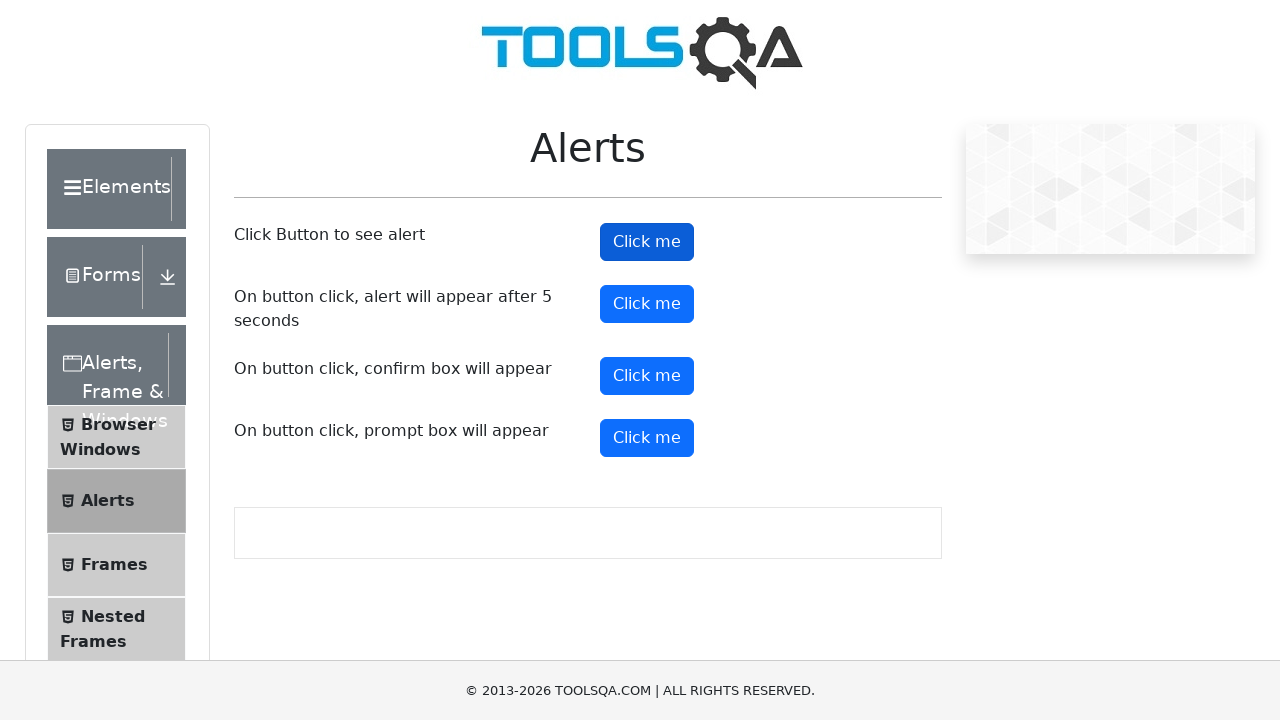

Clicked button to trigger timed alert at (647, 304) on xpath=//button[@id='timerAlertButton']
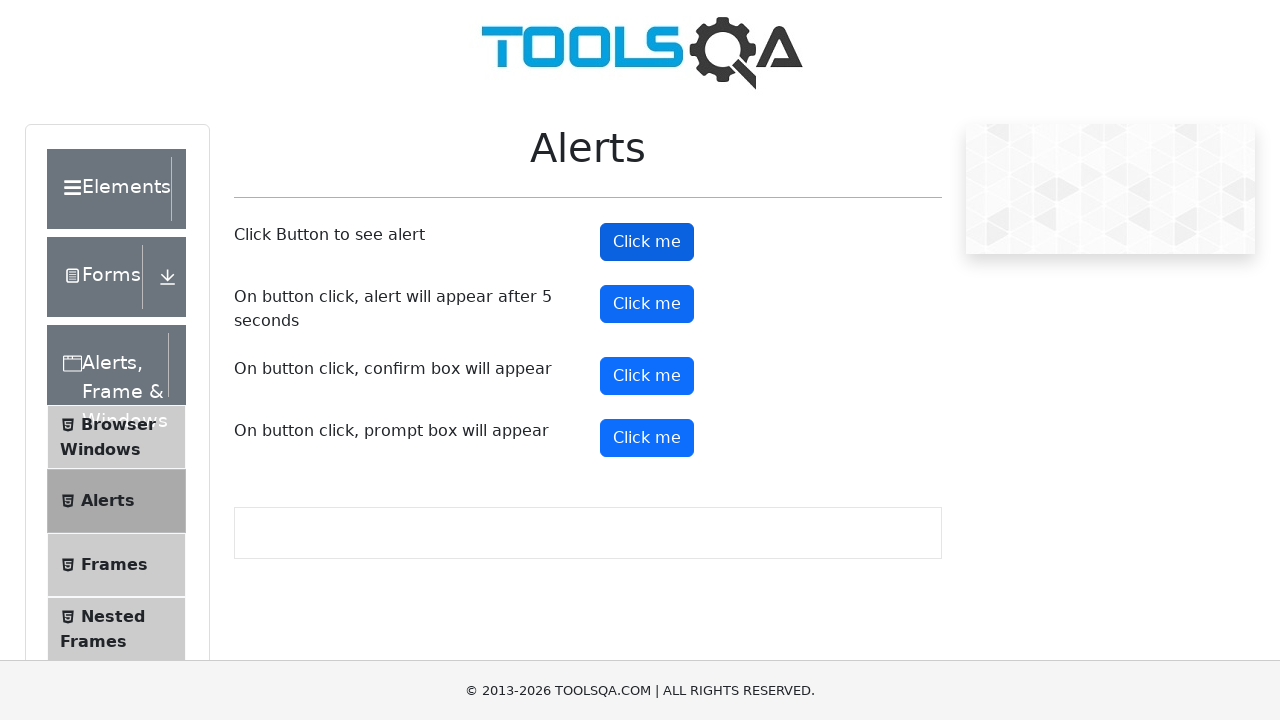

Waited 5.5 seconds for timed alert to appear and be handled
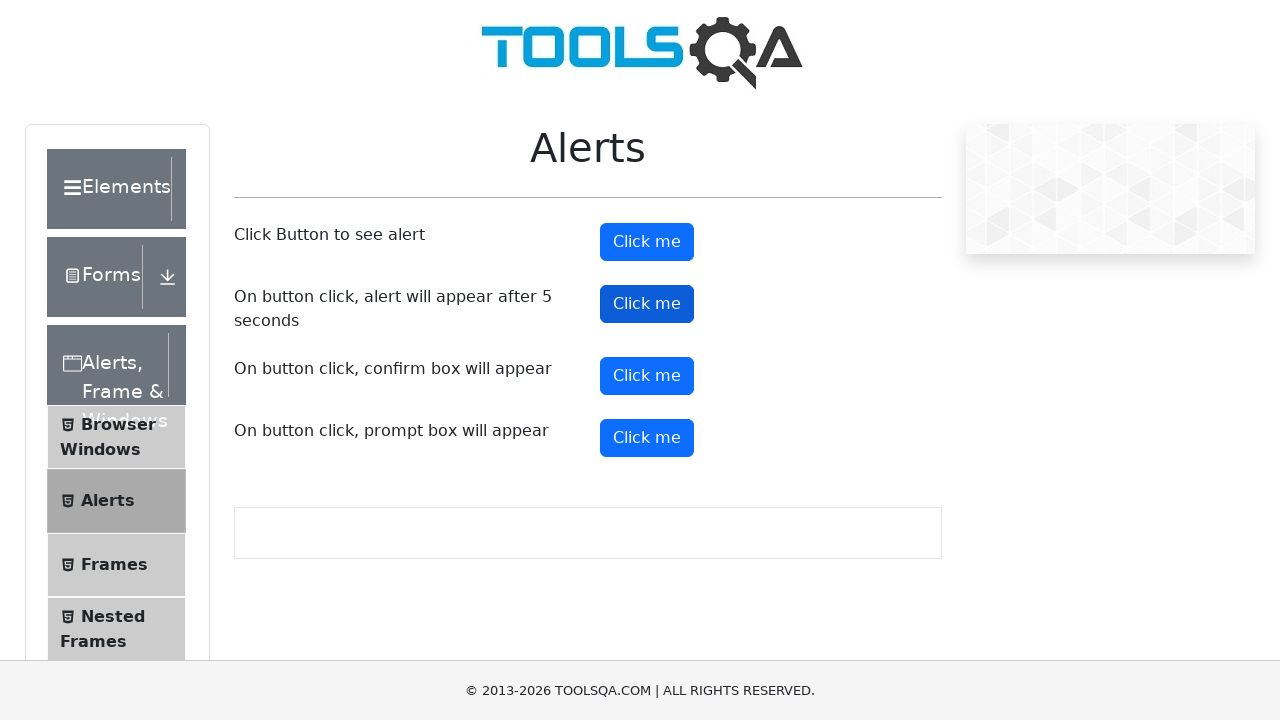

Clicked button to trigger confirmation dialog at (647, 376) on xpath=//button[@id='confirmButton']
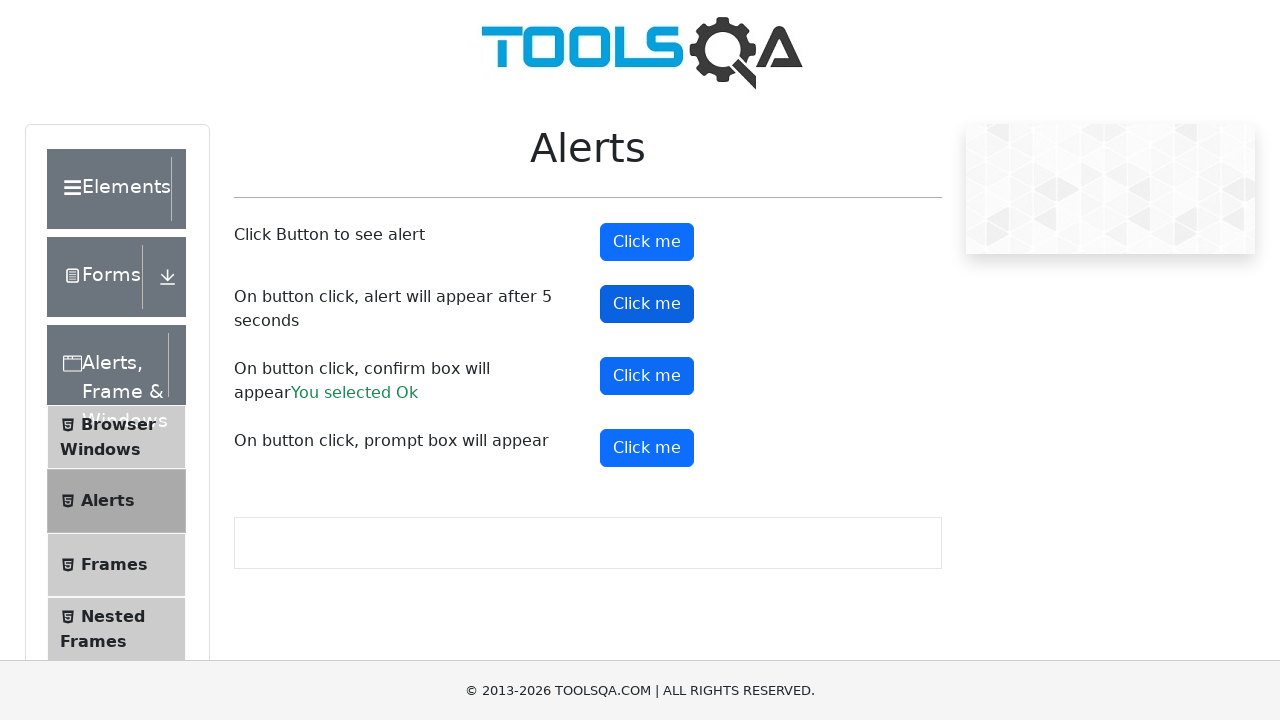

Set up dialog handler to accept prompt with text 'Hanmant'
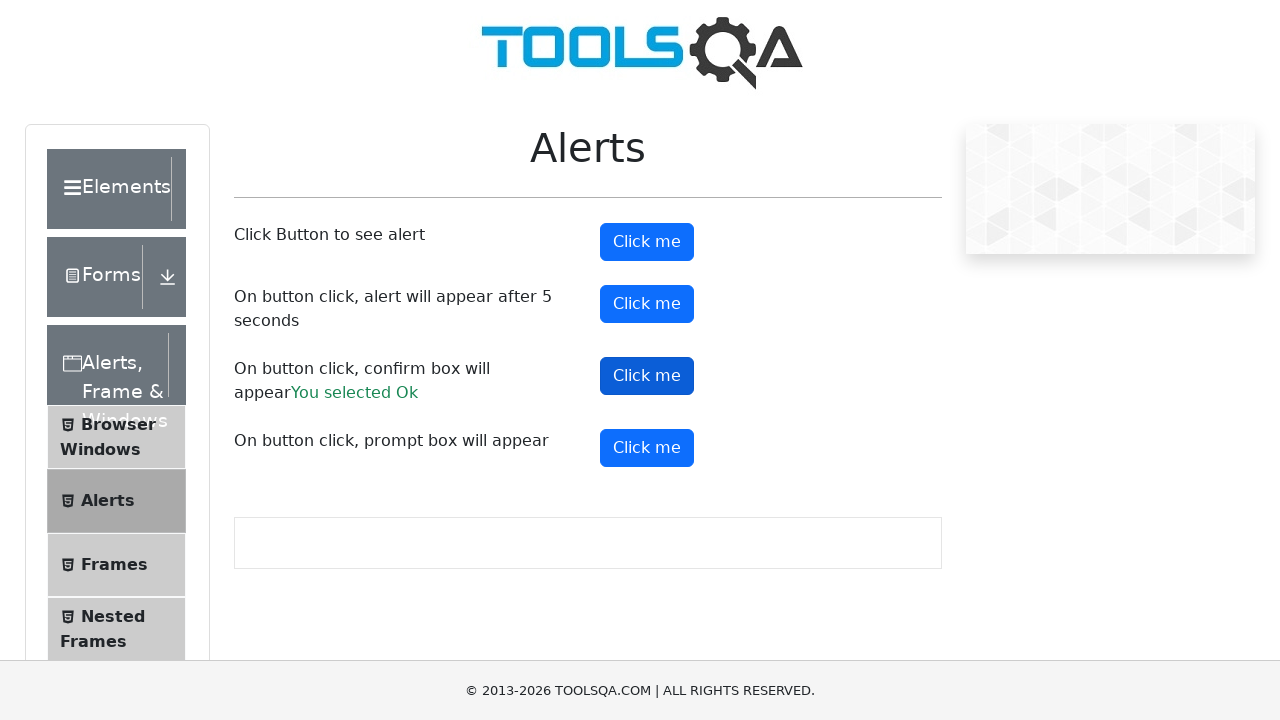

Clicked button to trigger prompt dialog at (647, 448) on xpath=//button[@id='promtButton']
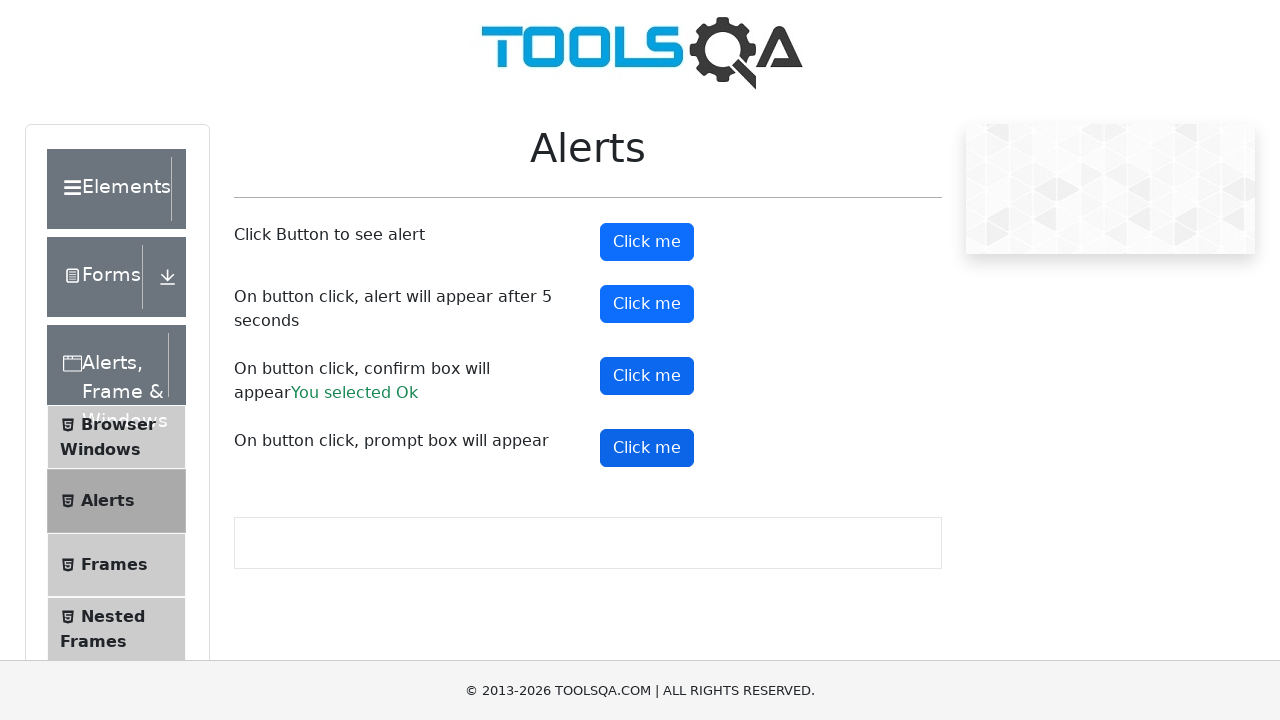

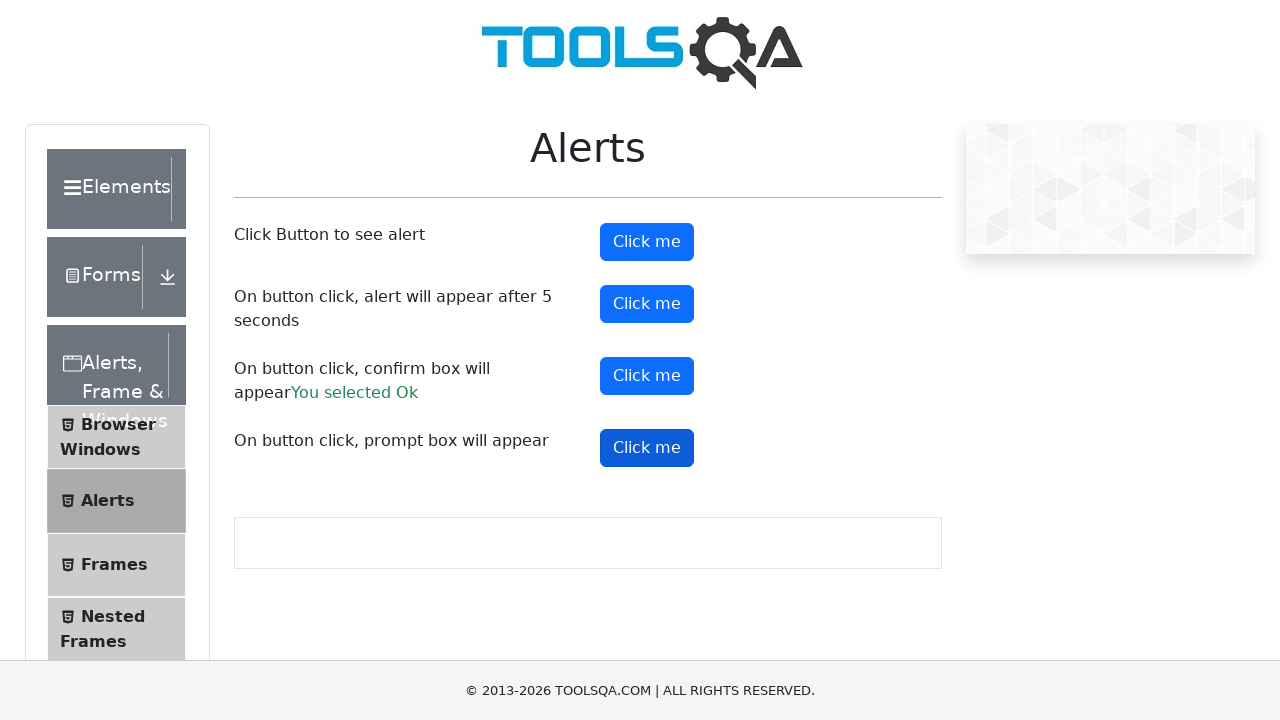